Tests jQuery UI datepicker functionality by clicking on the date input field to open the calendar and selecting a specific date (10th of the current month)

Starting URL: https://jqueryui.com/datepicker/

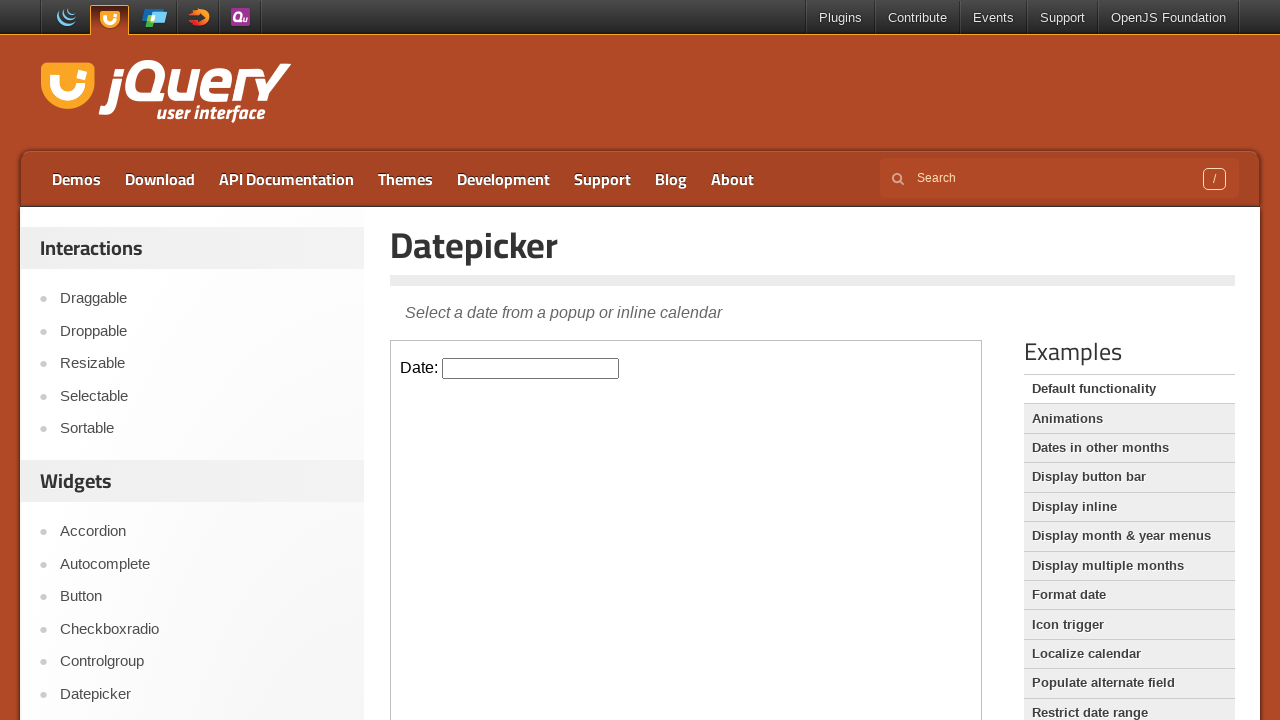

Located the demo iframe containing the datepicker
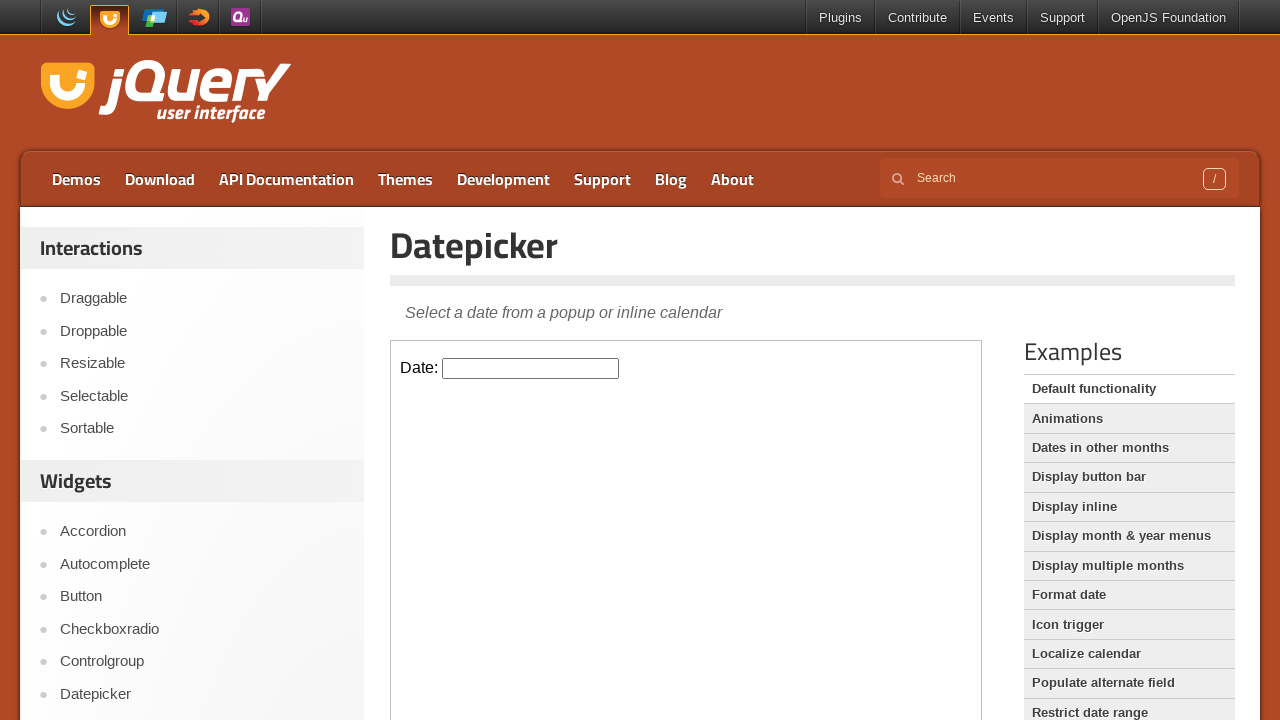

Clicked on the datepicker input field to open the calendar at (531, 368) on .demo-frame >> internal:control=enter-frame >> #datepicker
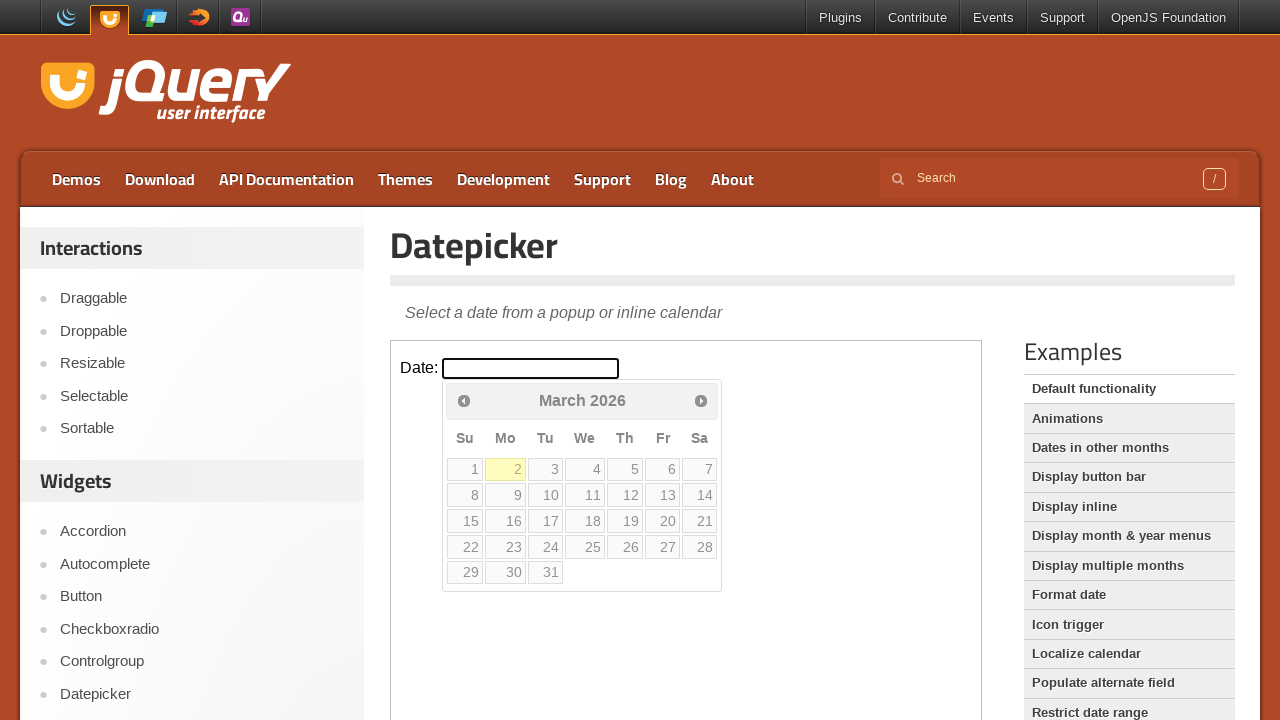

Calendar appeared and loaded
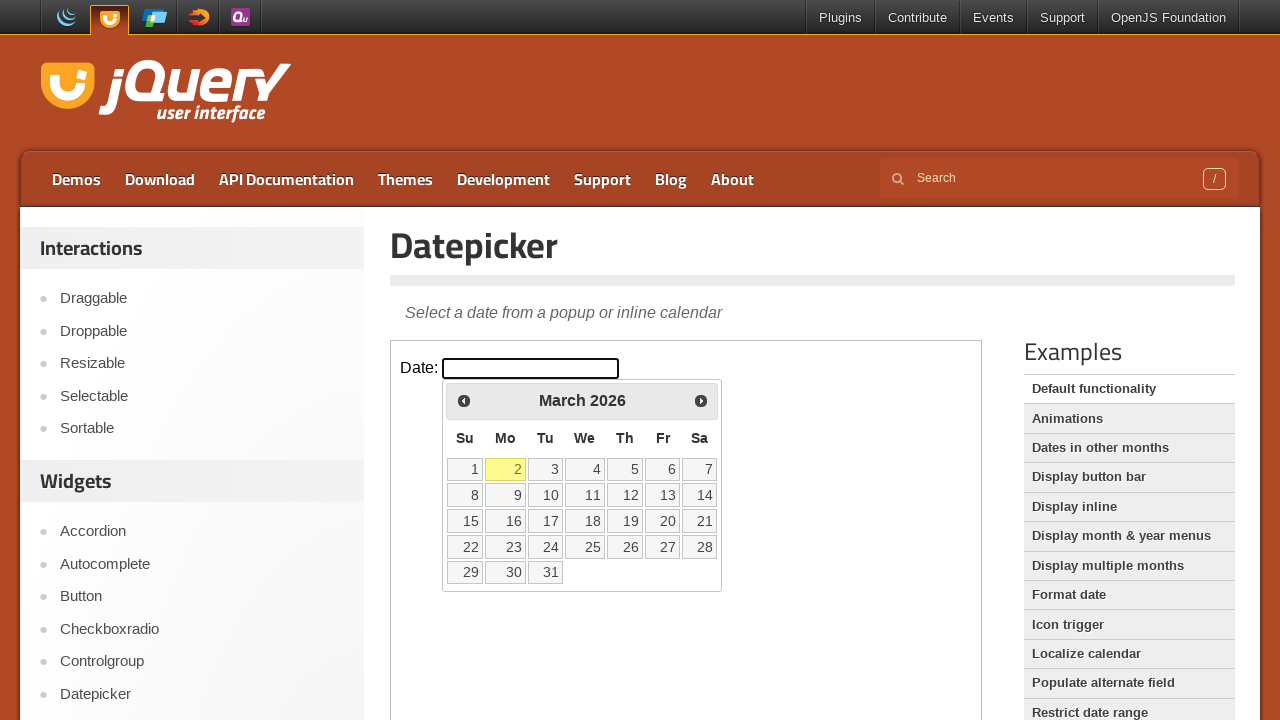

Selected the 10th day from the calendar at (545, 495) on .demo-frame >> internal:control=enter-frame >> table.ui-datepicker-calendar td a
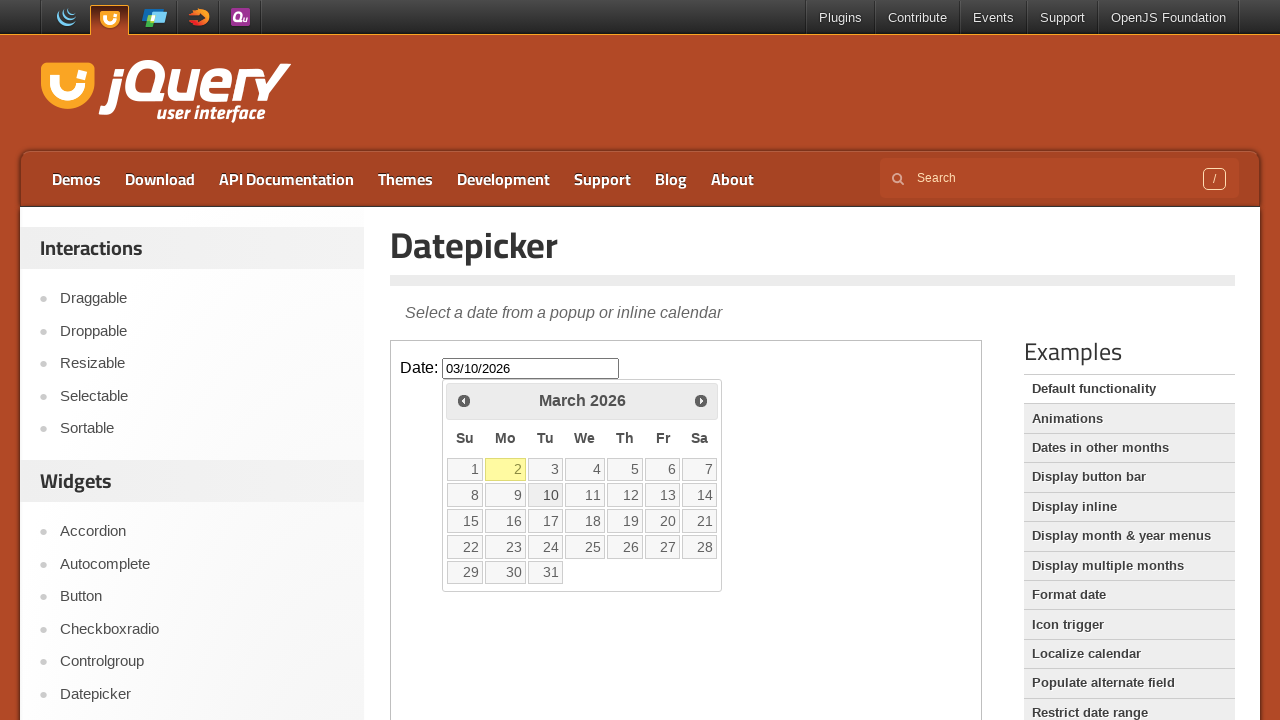

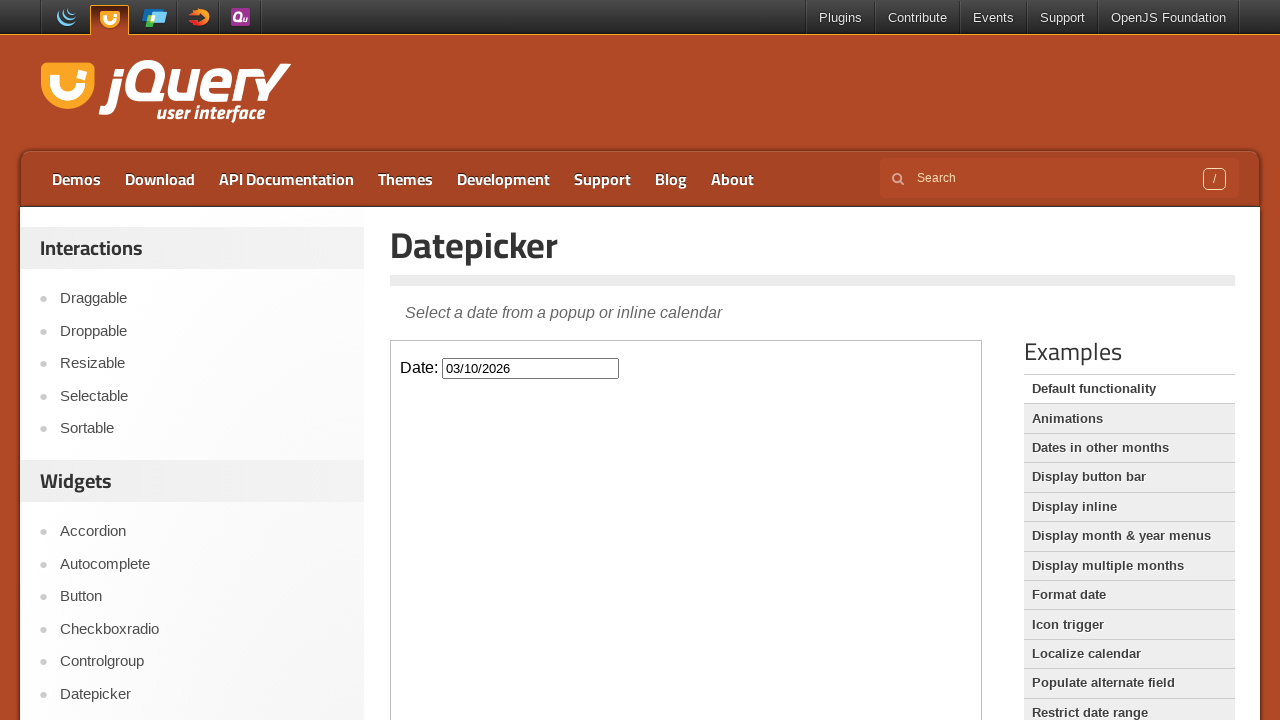